Tests radio button functionality by selecting the yes option, then switching to the no option on the contact form

Starting URL: https://cbarnc.github.io/Group3-repo-projects/

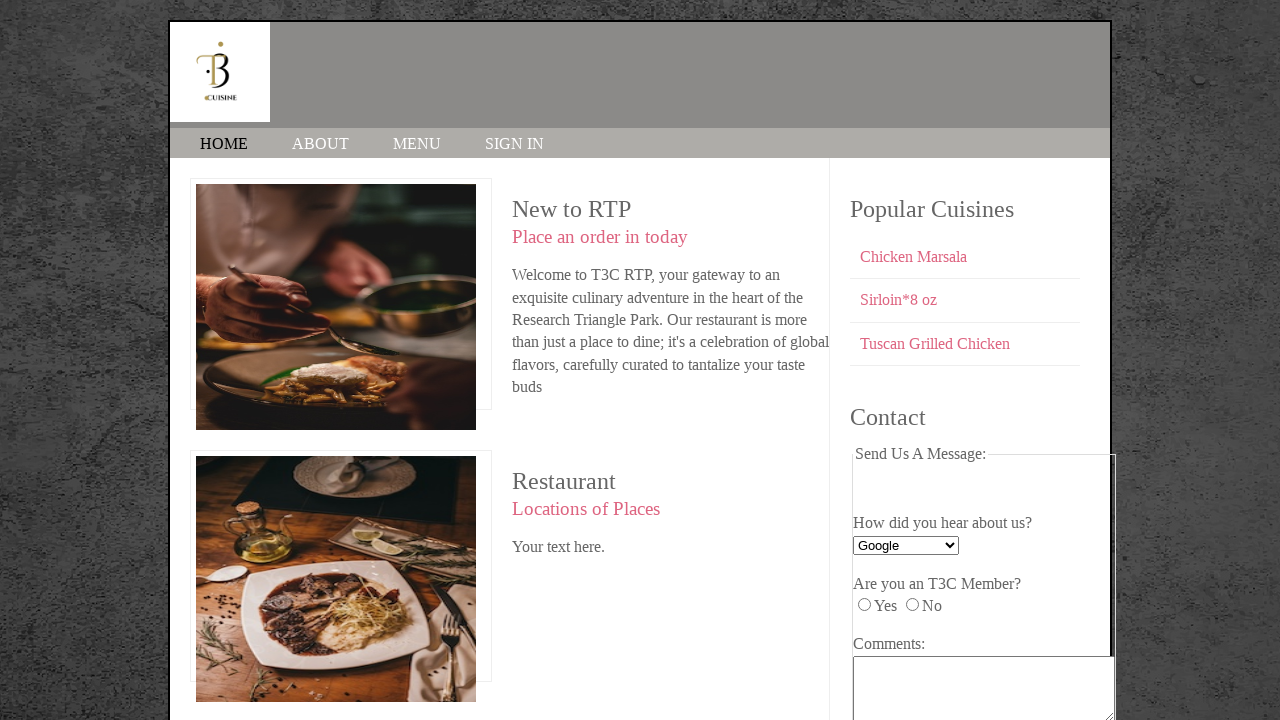

Clicked 'yes' radio button on contact form at (864, 605) on #yes
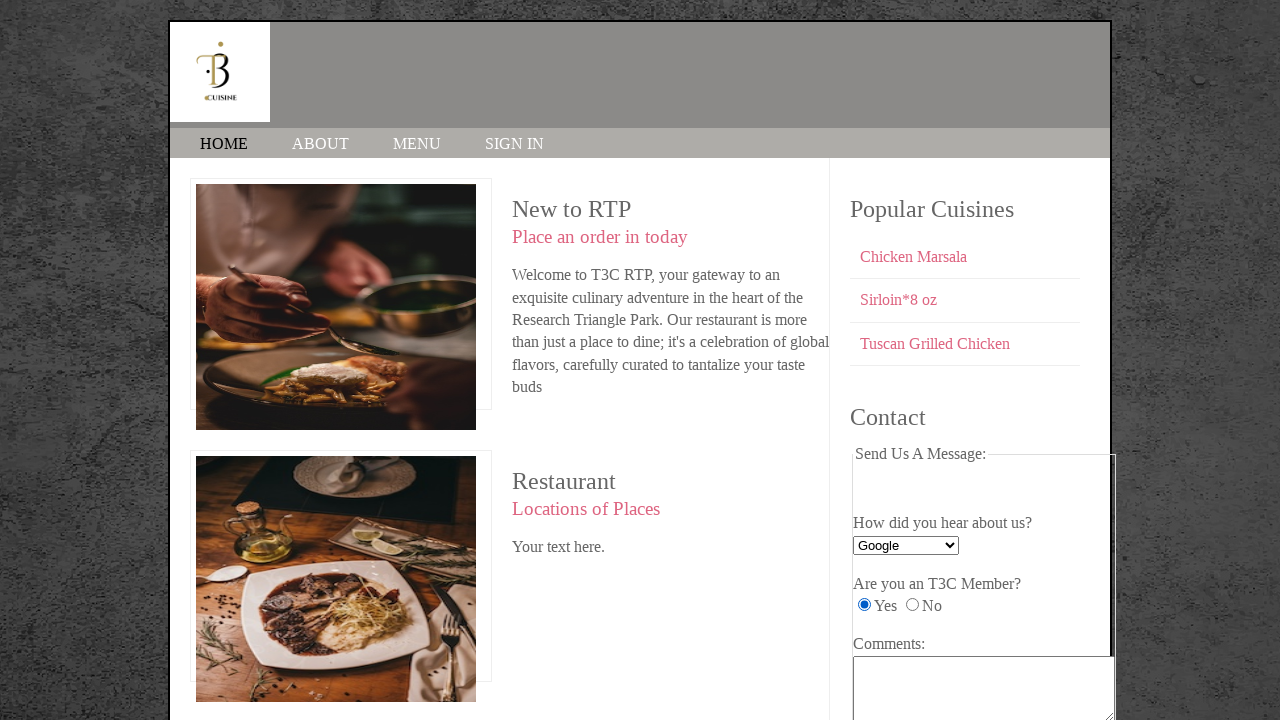

Waited 2 seconds for 'yes' radio button selection to register
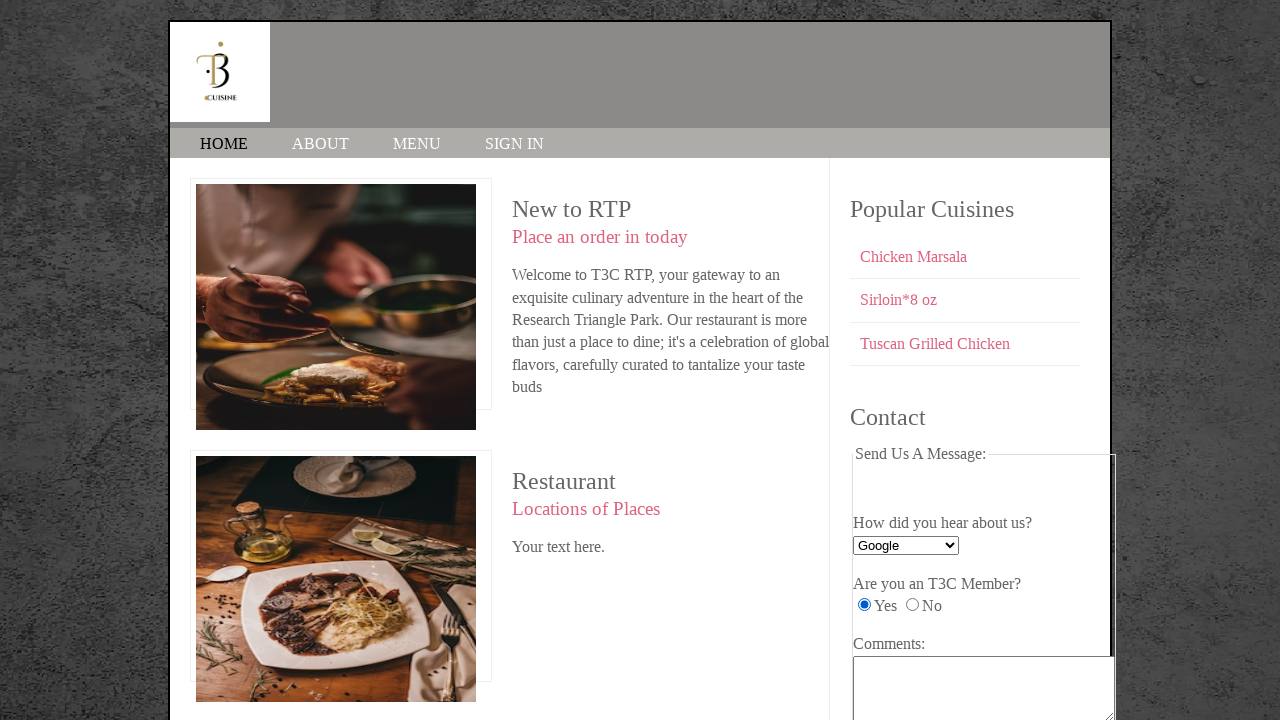

Clicked 'no' radio button to switch selection at (912, 605) on #no
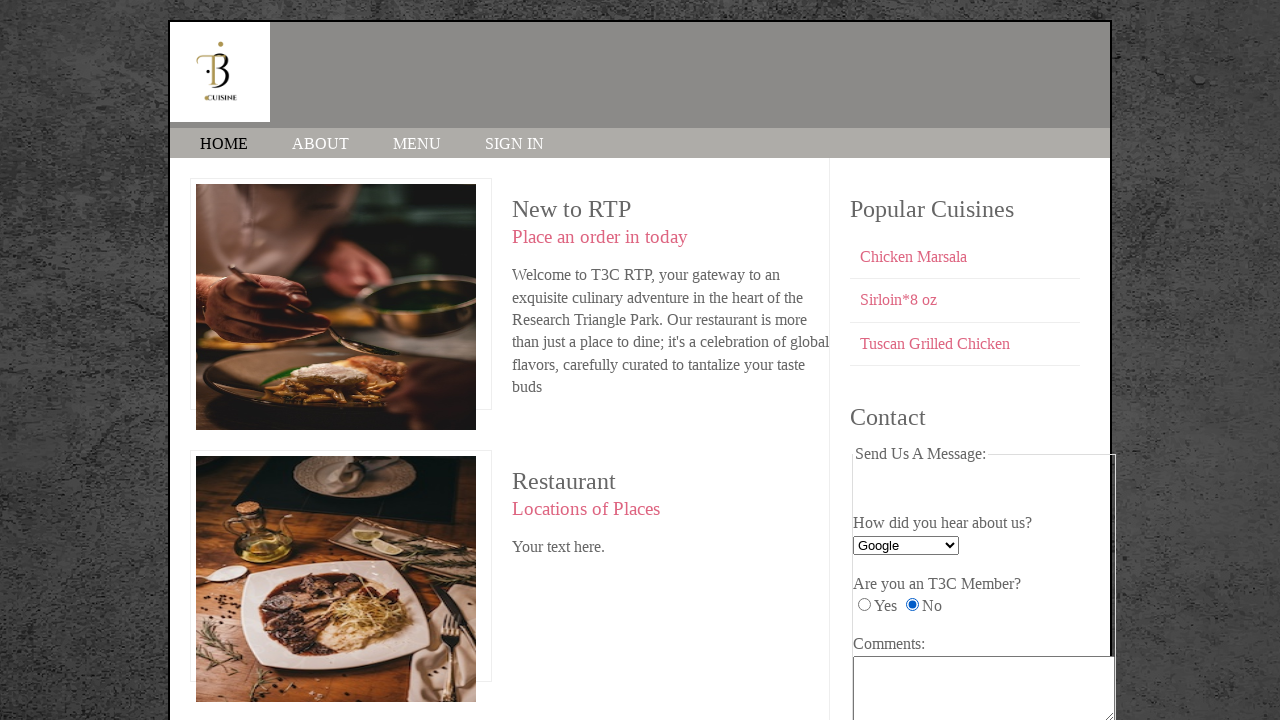

Waited 2 seconds for 'no' radio button selection to register
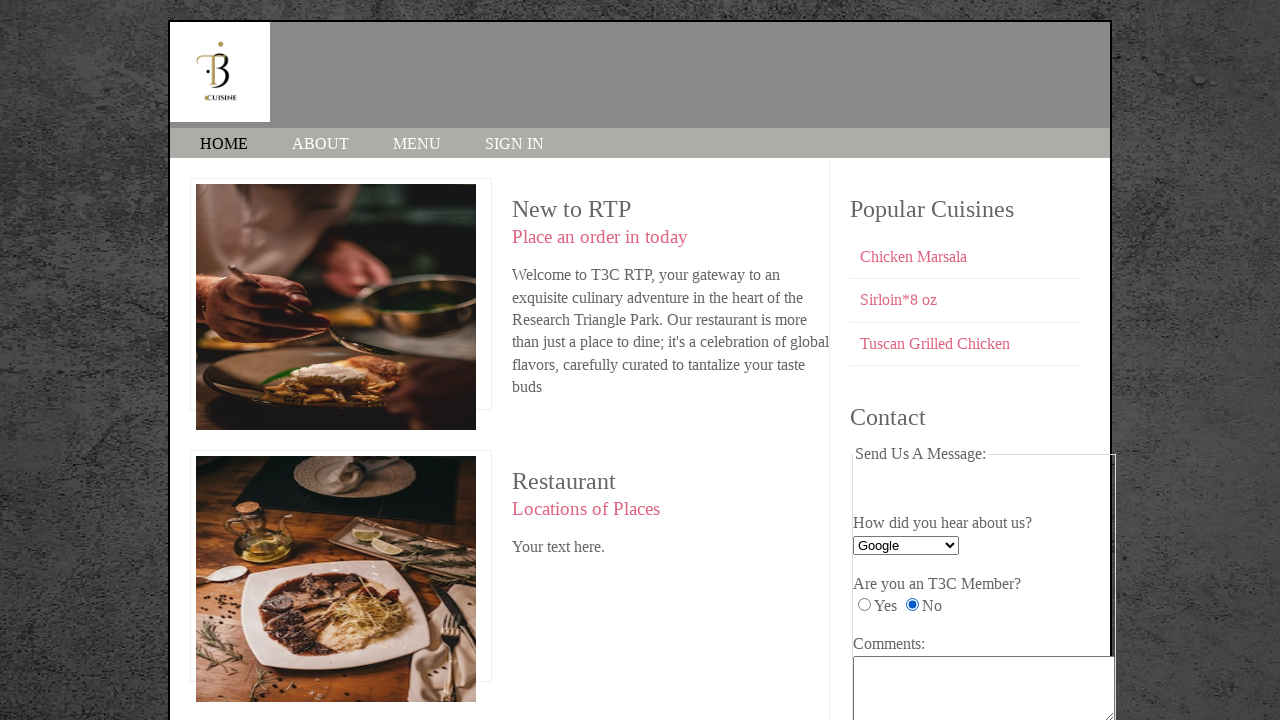

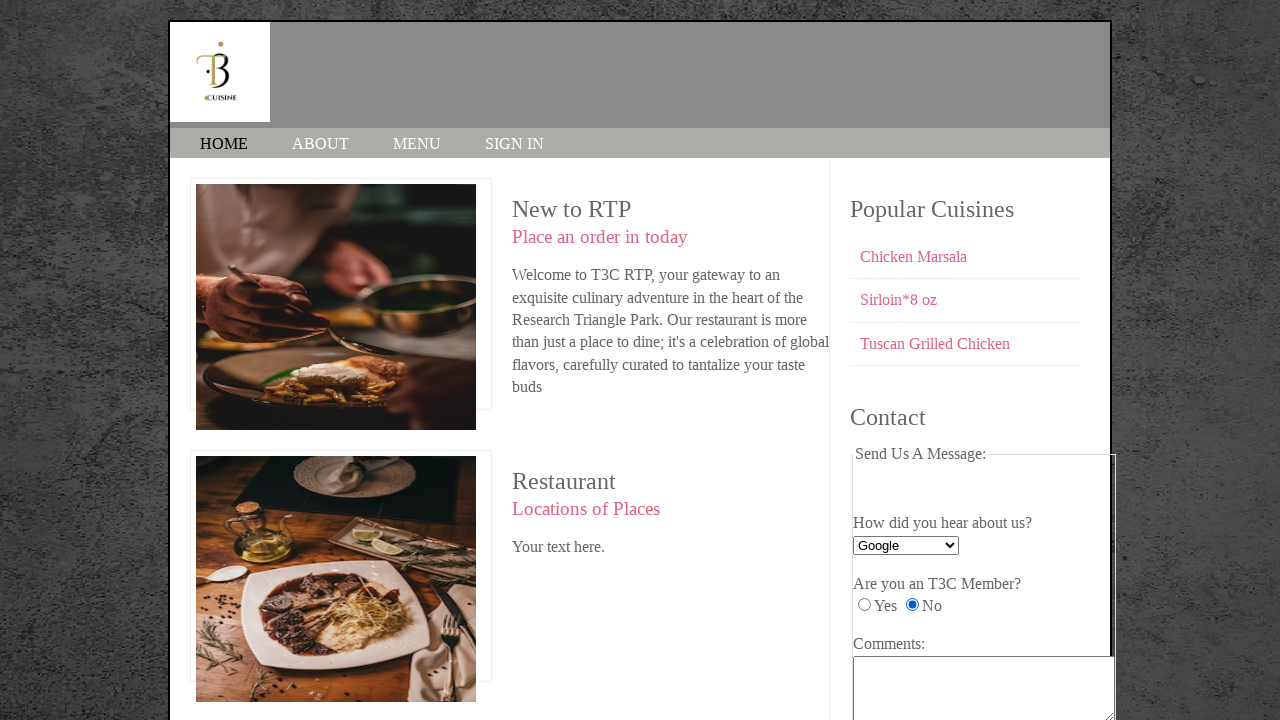